Tests password generator with special characters in both input fields

Starting URL: http://angel.net/~nic/passwd.current.html

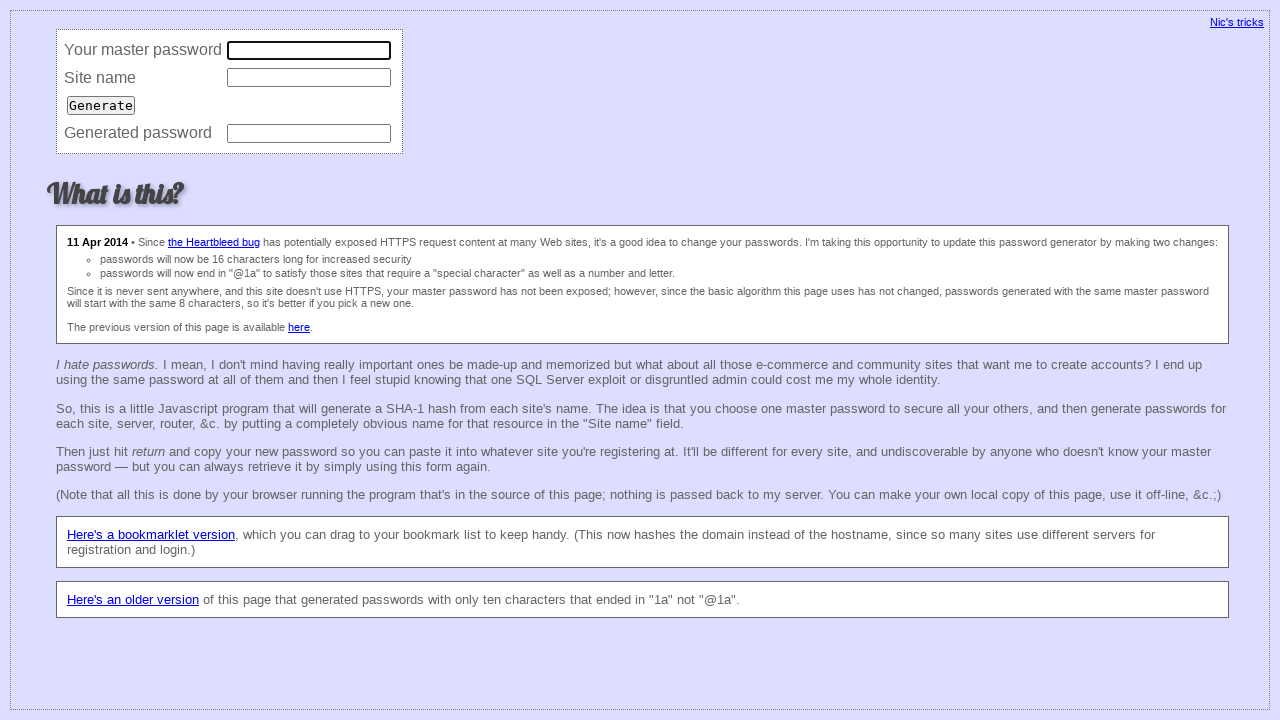

Navigated to password generator page
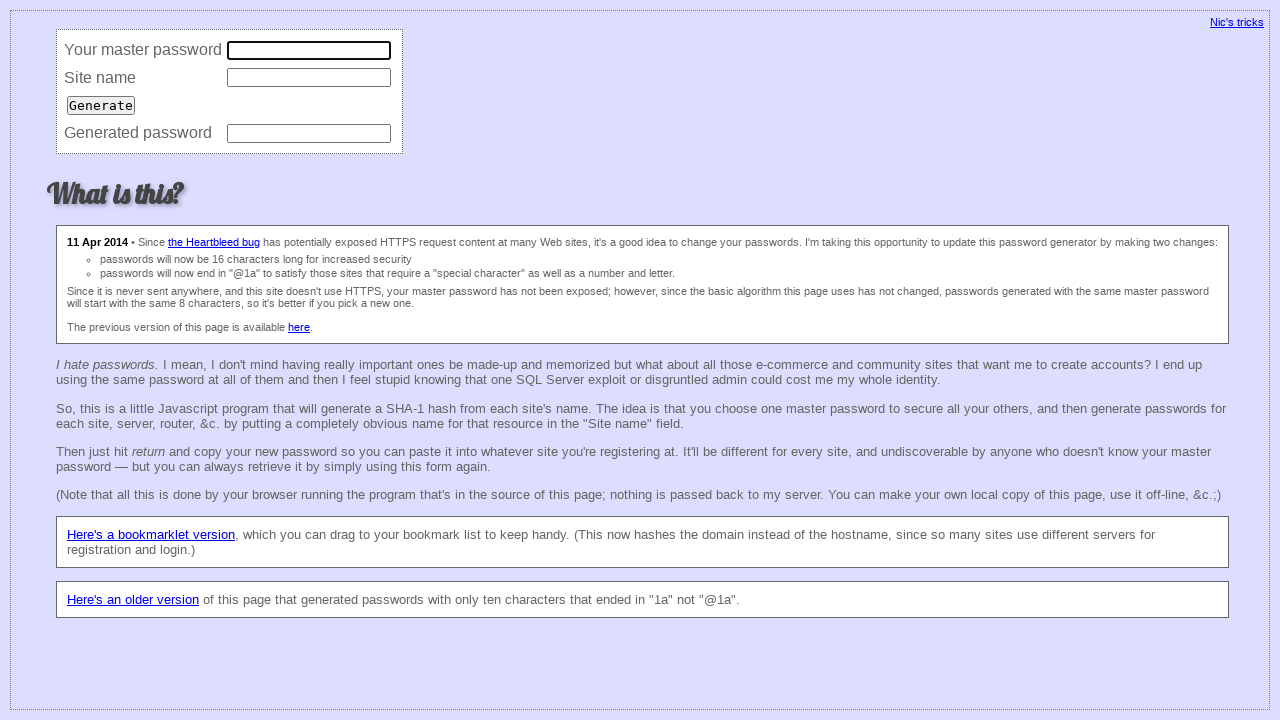

Filled master password field with special characters '%^*&#$^&^???' on input[name='master']
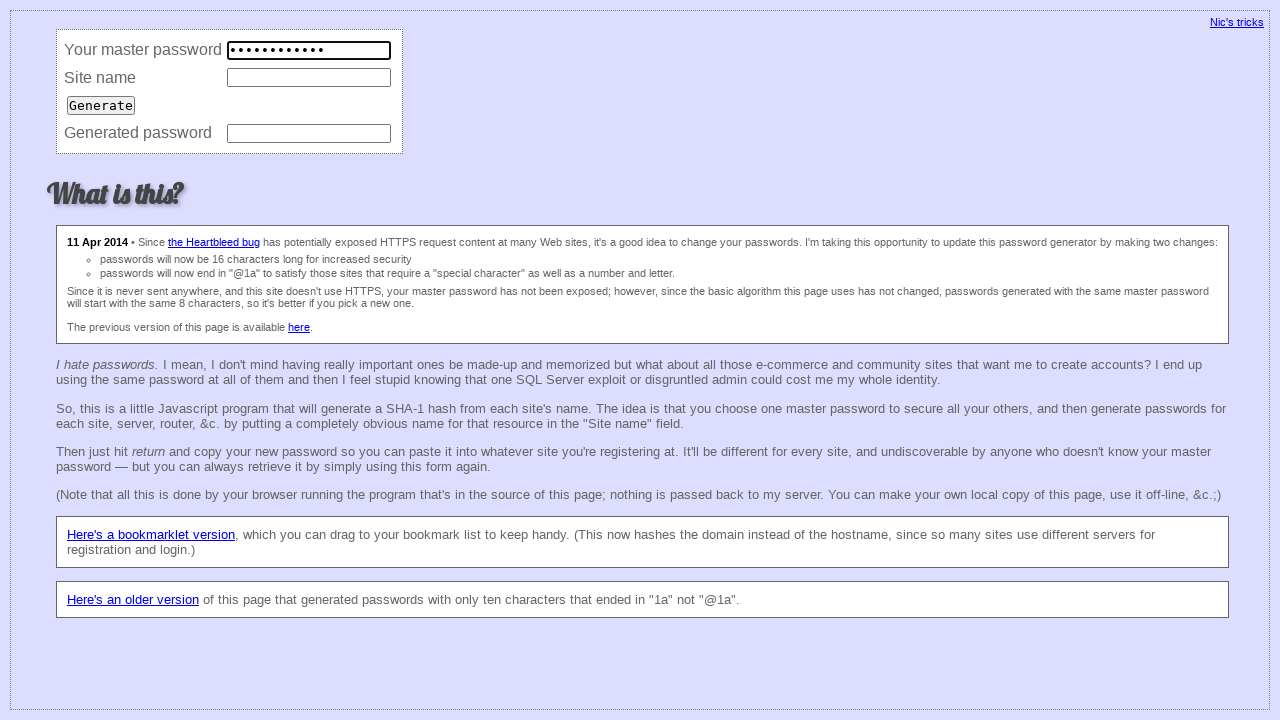

Filled site field with special characters '%^*&#$^&^???' on input[name='site']
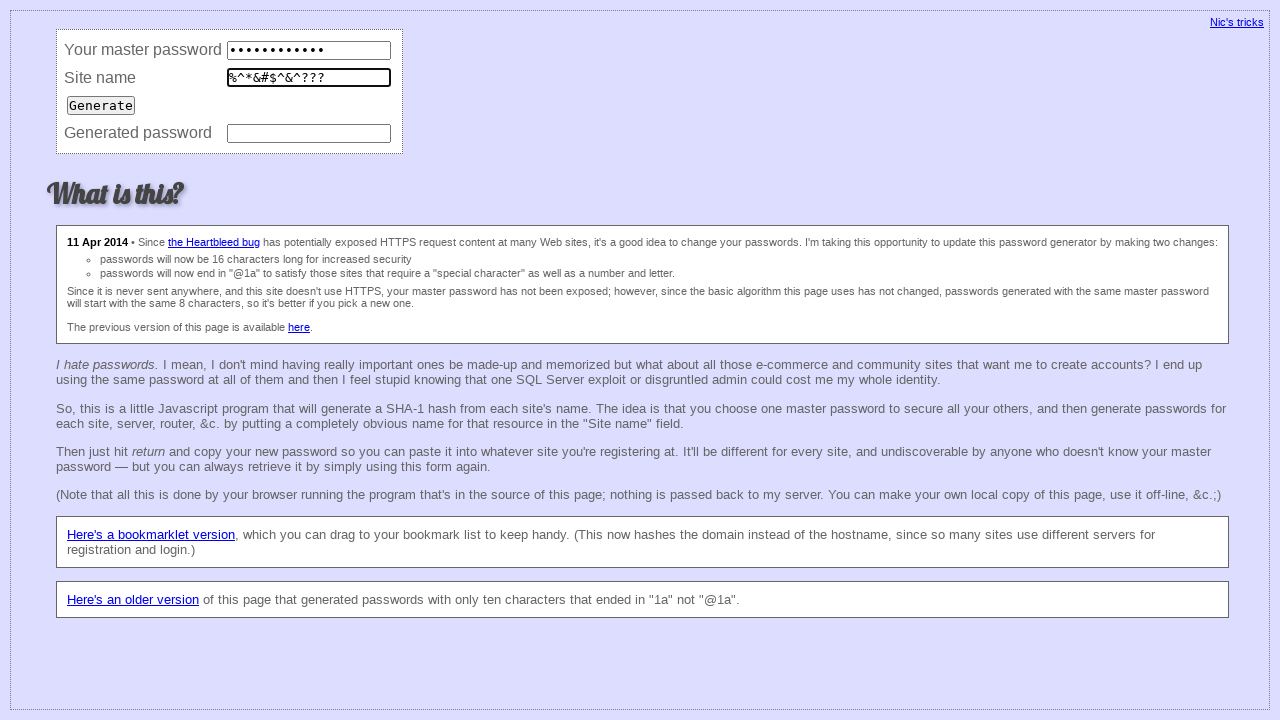

Clicked the generate button at (101, 105) on xpath=//td/input[@value]
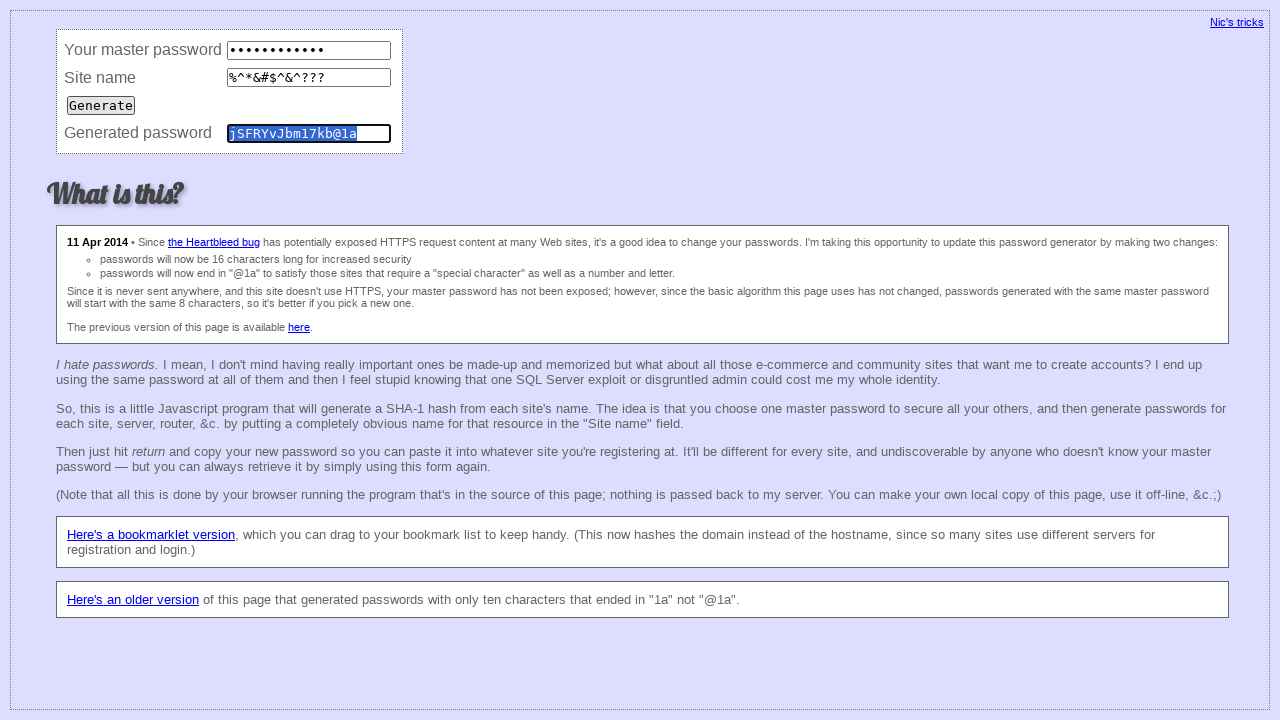

Password field appeared after generation
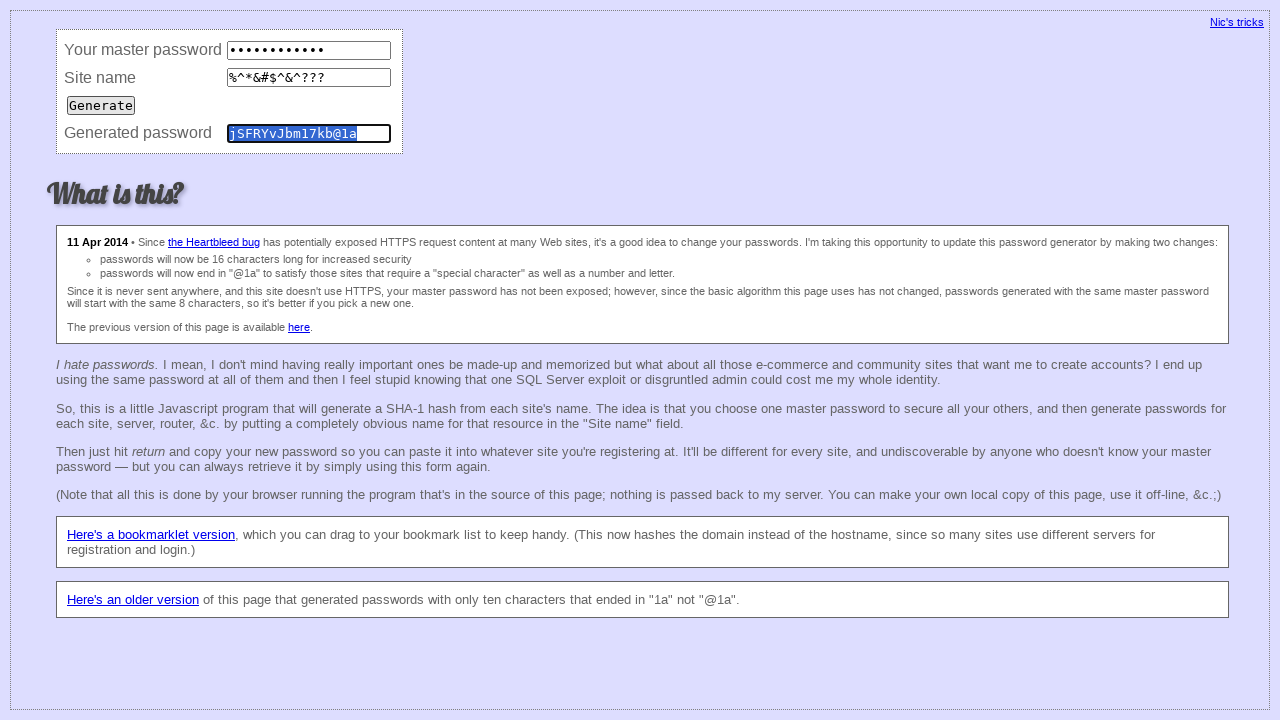

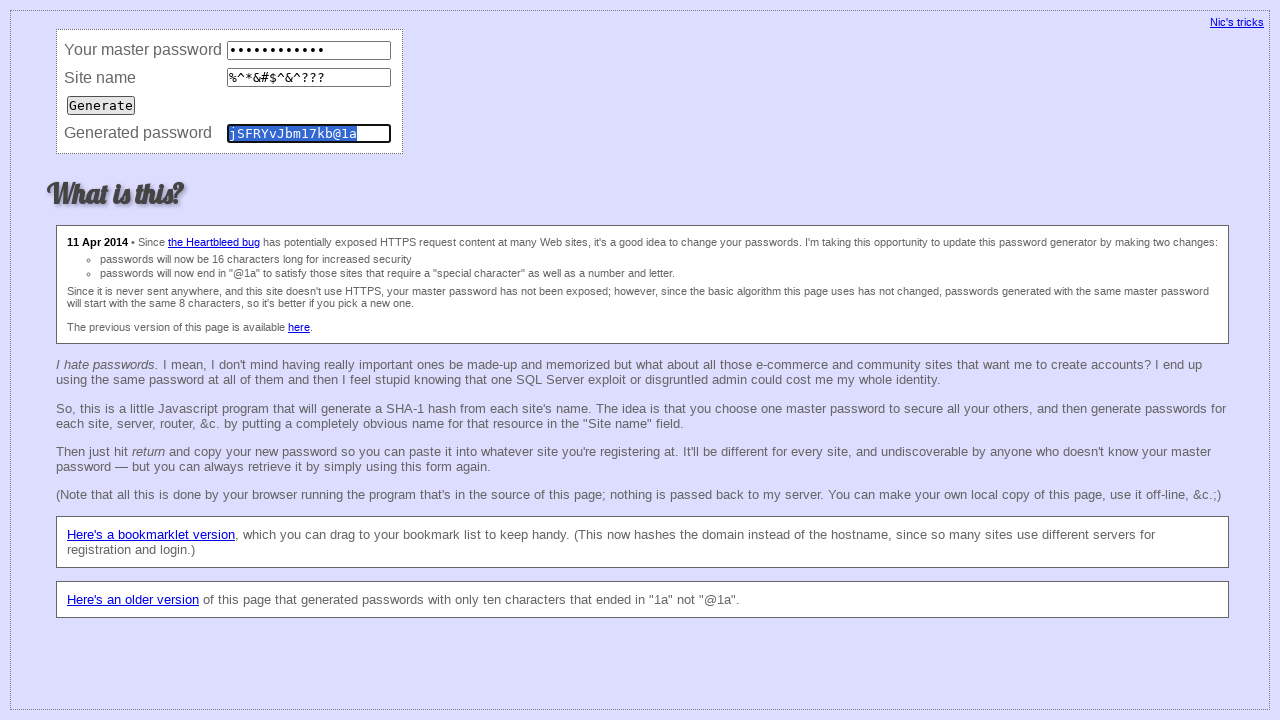